Tests drag and drop functionality by dragging element from column A to column B on a demo page

Starting URL: http://the-internet.herokuapp.com/drag_and_drop

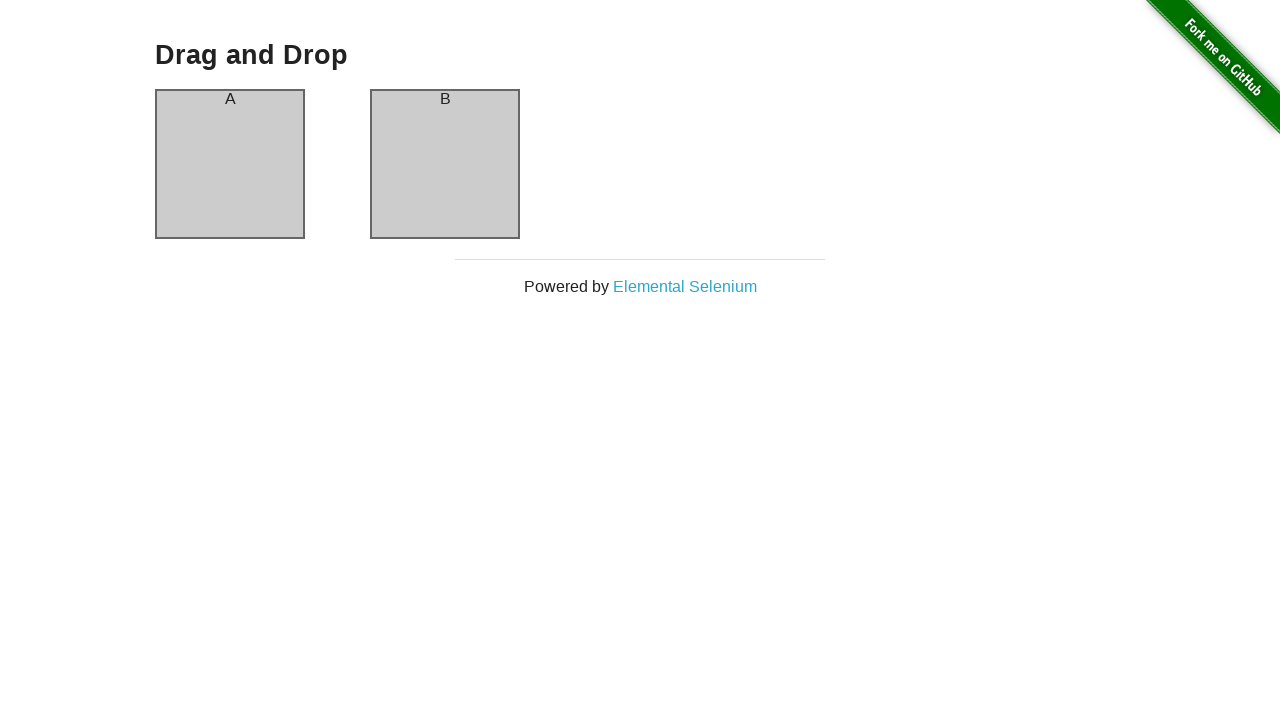

Waited for column A element to be visible
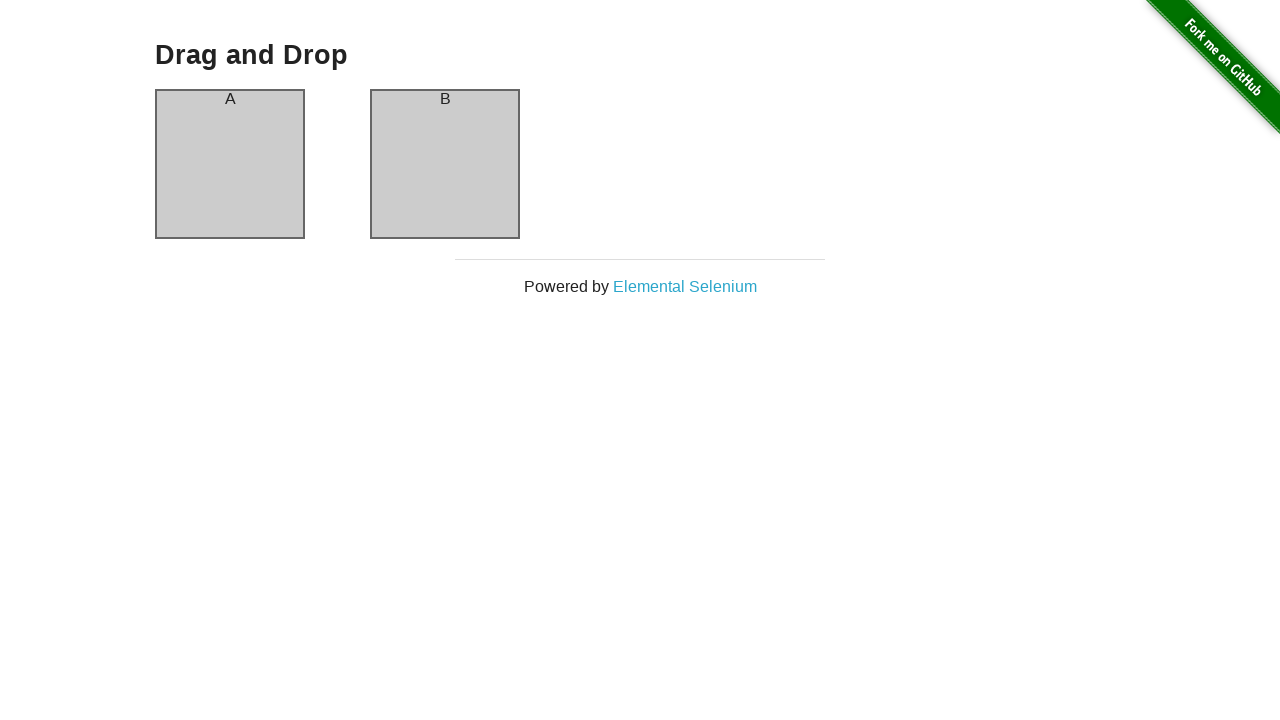

Waited for column B element to be visible
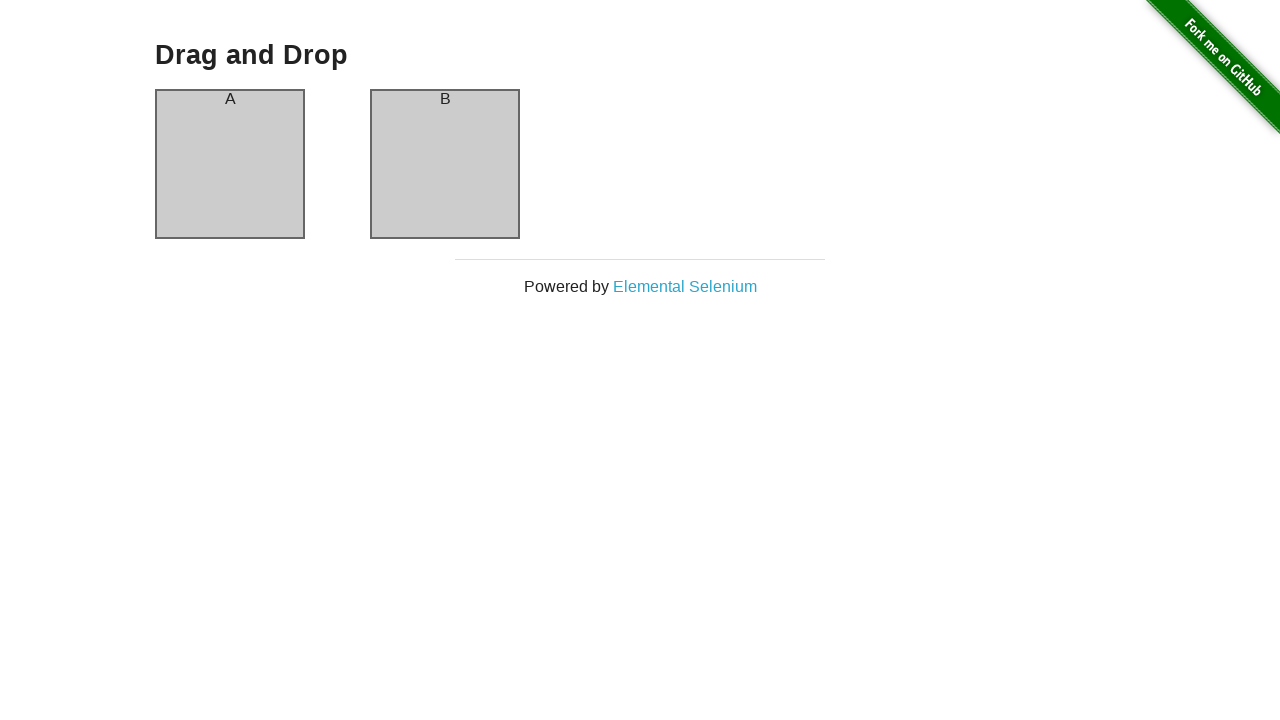

Located source element (column A)
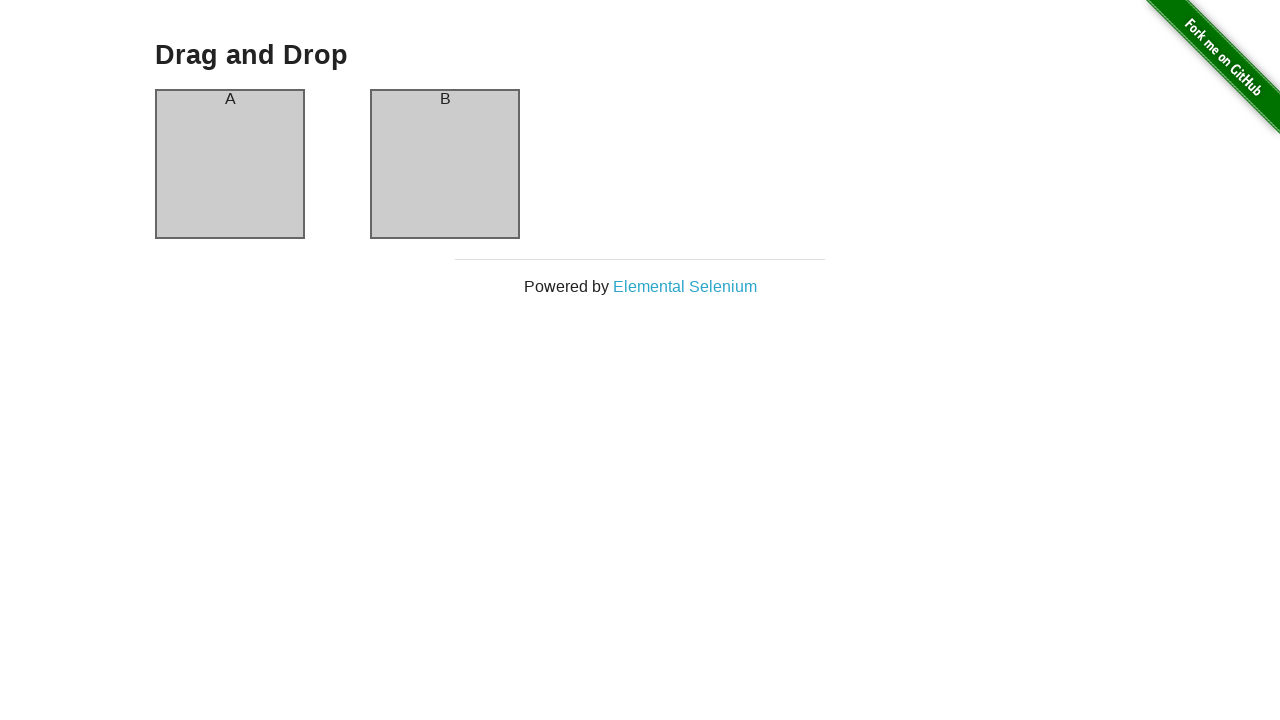

Located target element (column B)
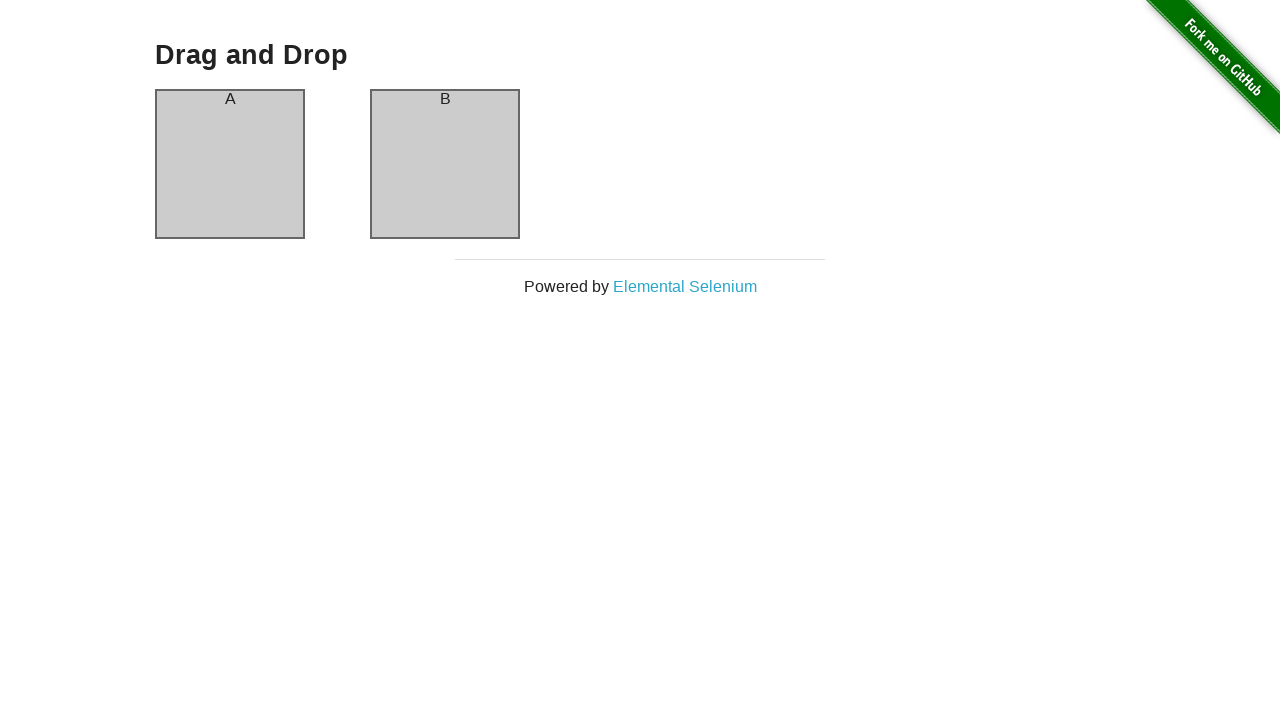

Dragged element from column A to column B at (445, 164)
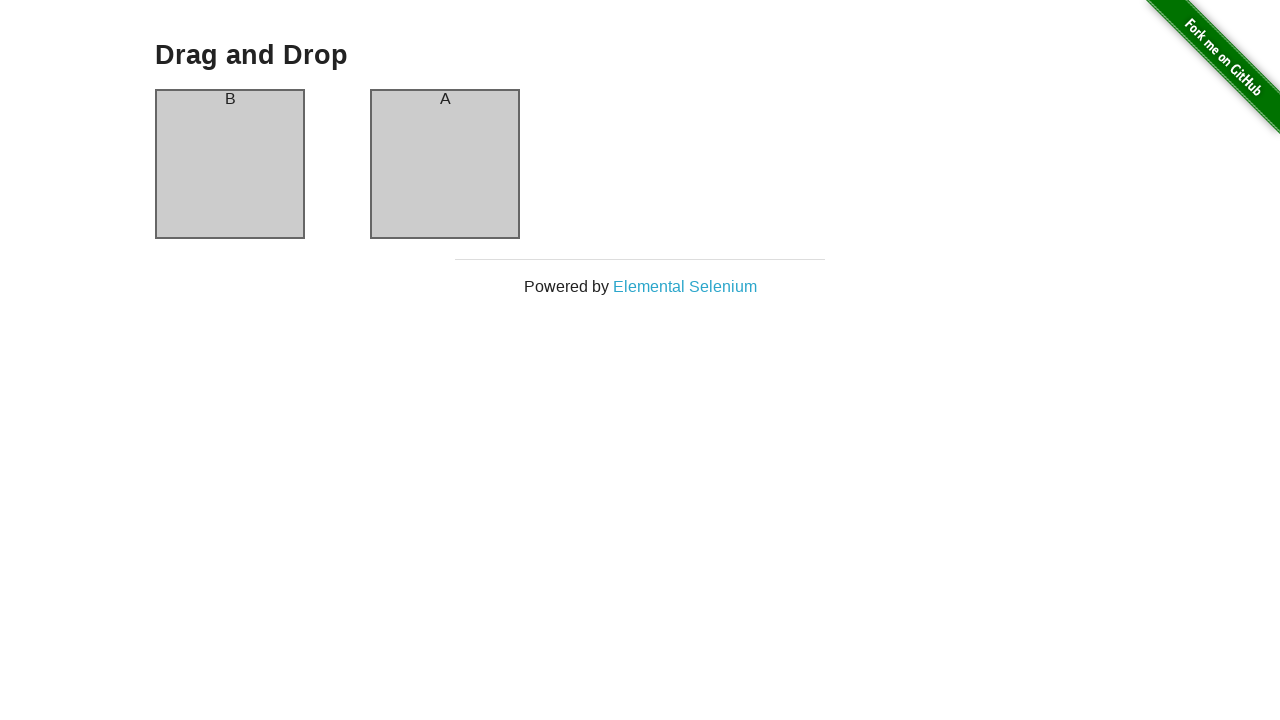

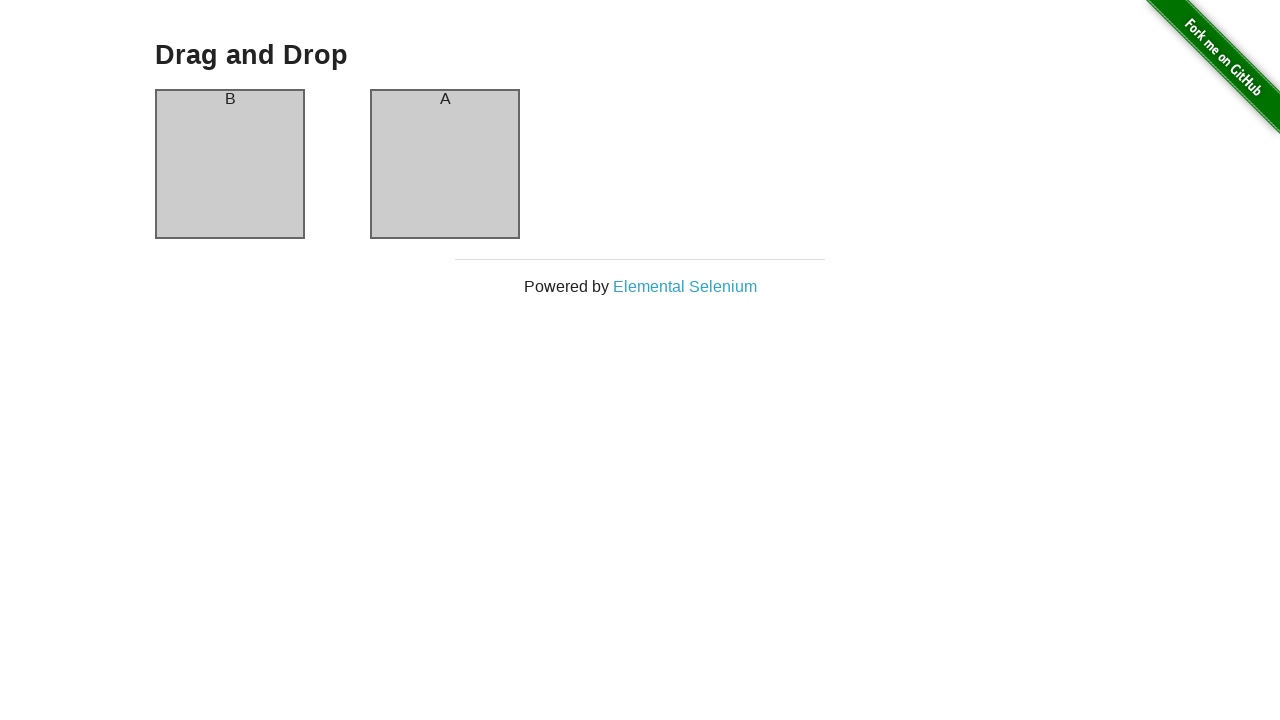